Tests slider interaction by dragging the slider handle horizontally within an iframe

Starting URL: https://jqueryui.com/slider/

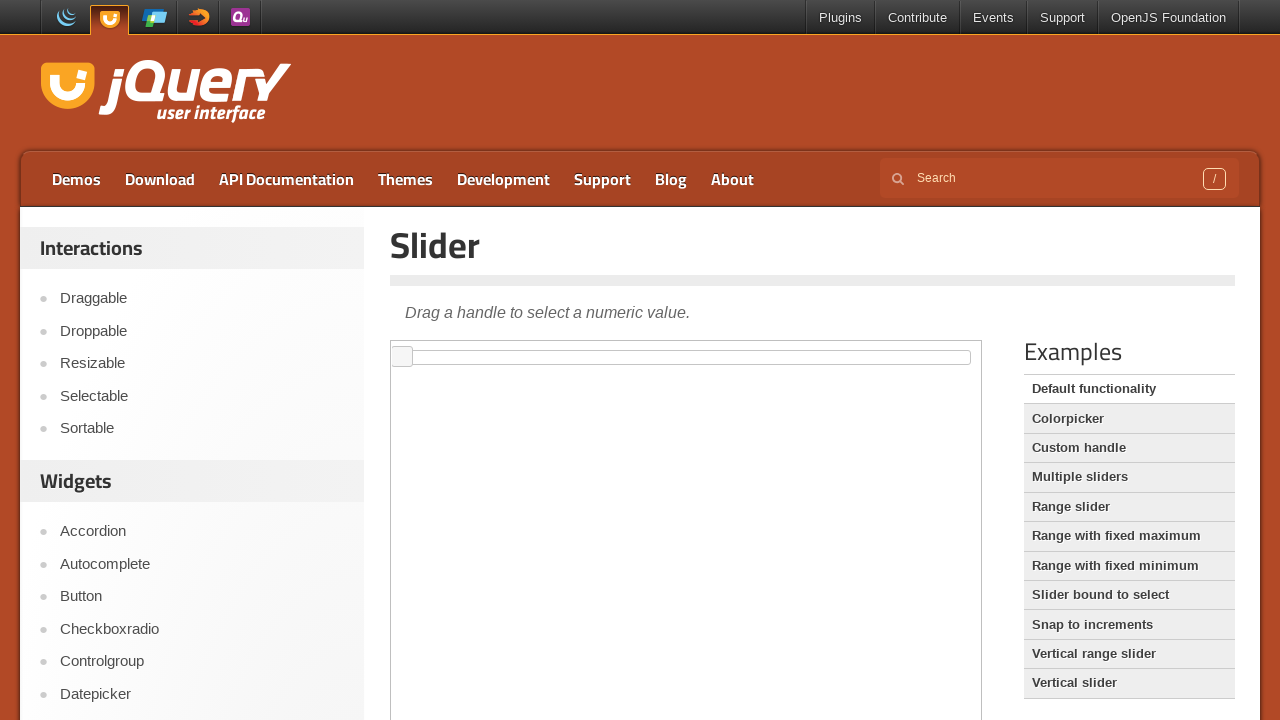

Located iframe containing slider
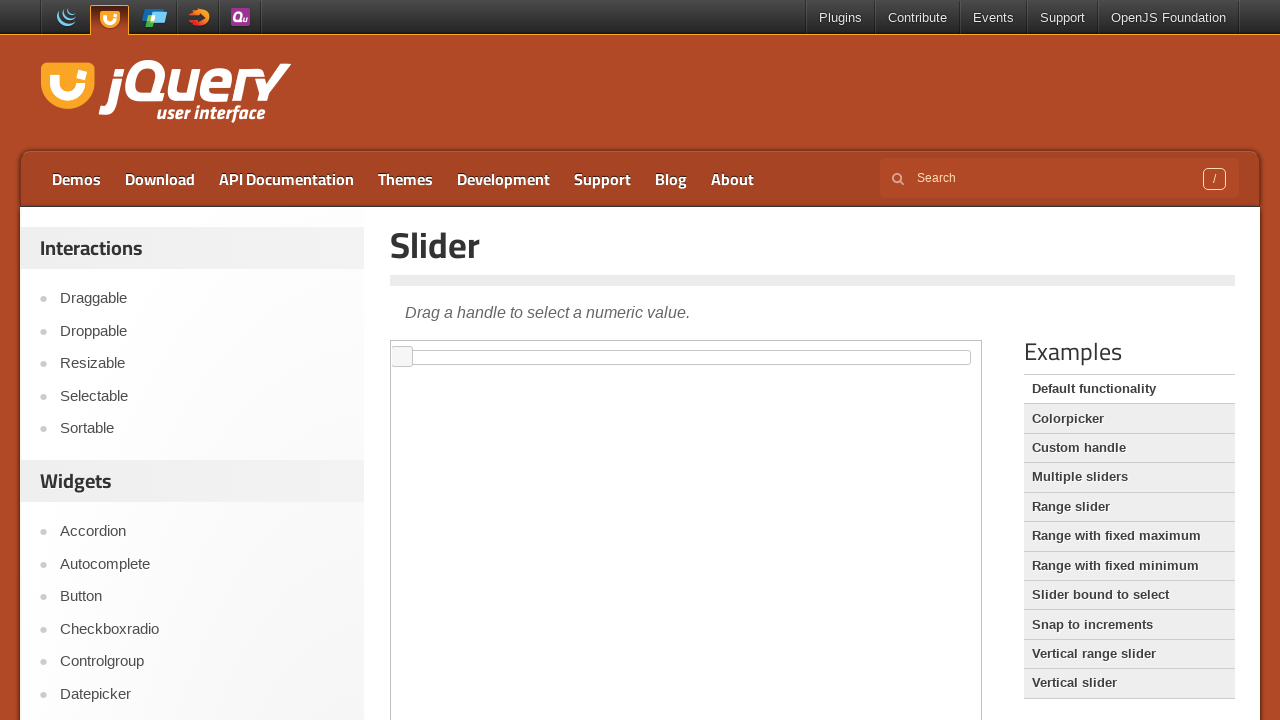

Located slider handle element
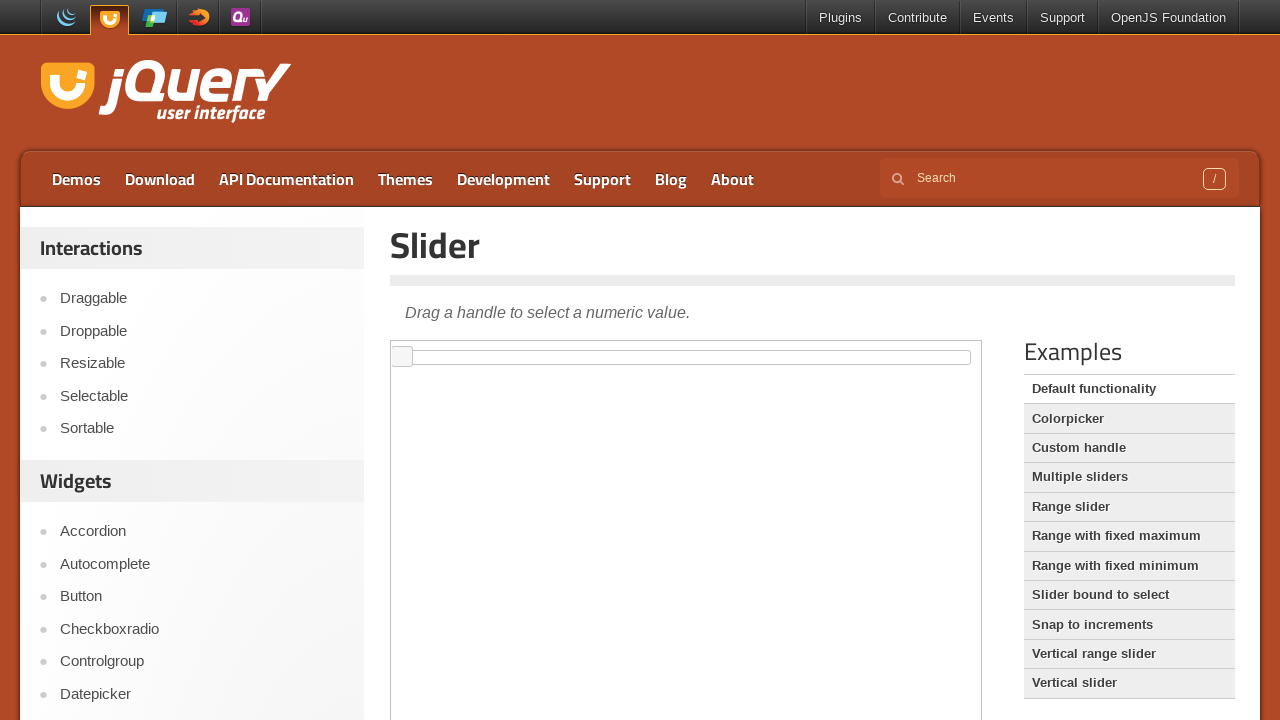

Retrieved slider handle bounding box
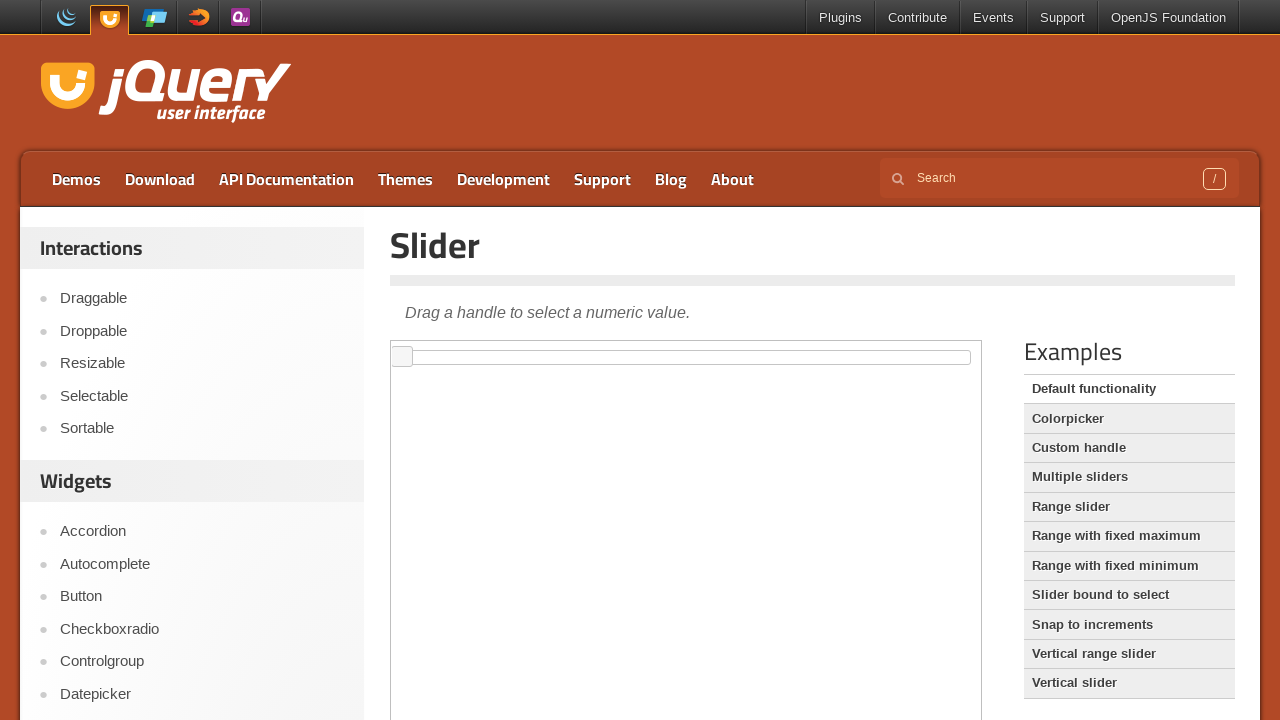

Moved mouse to center of slider handle at (402, 357)
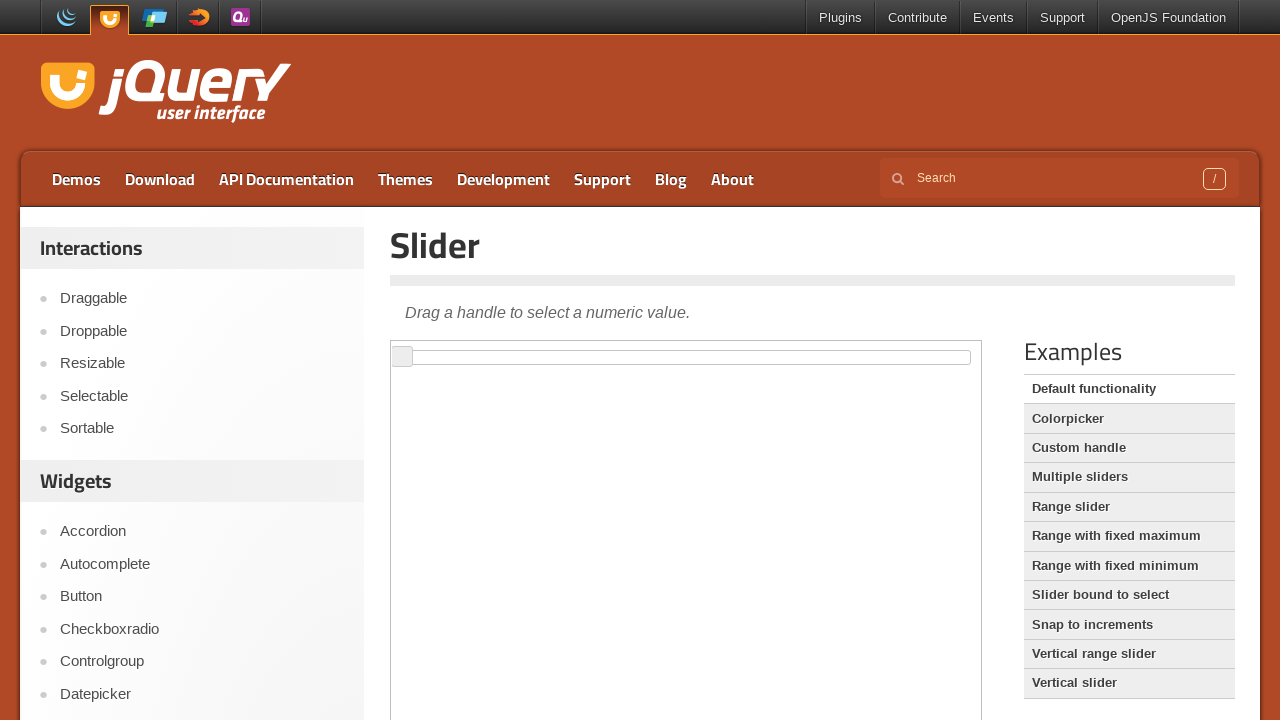

Pressed mouse button down on slider handle at (402, 357)
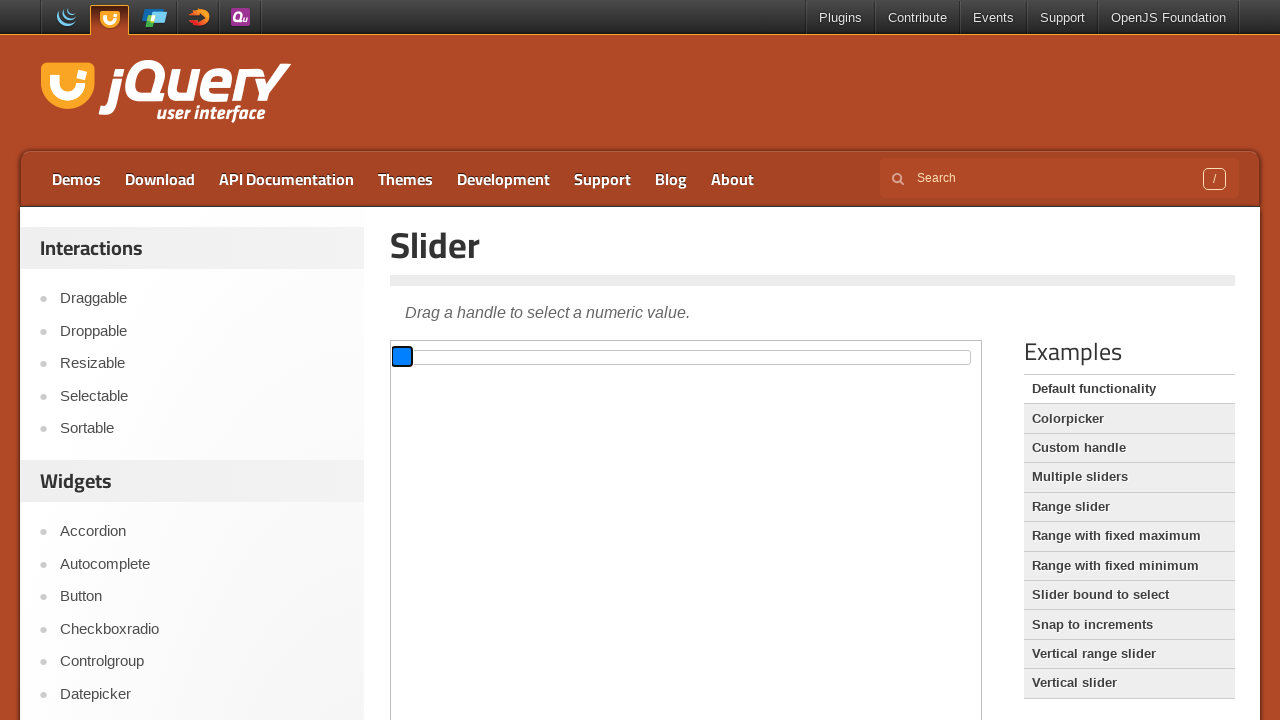

Dragged slider handle 300 pixels to the right at (692, 346)
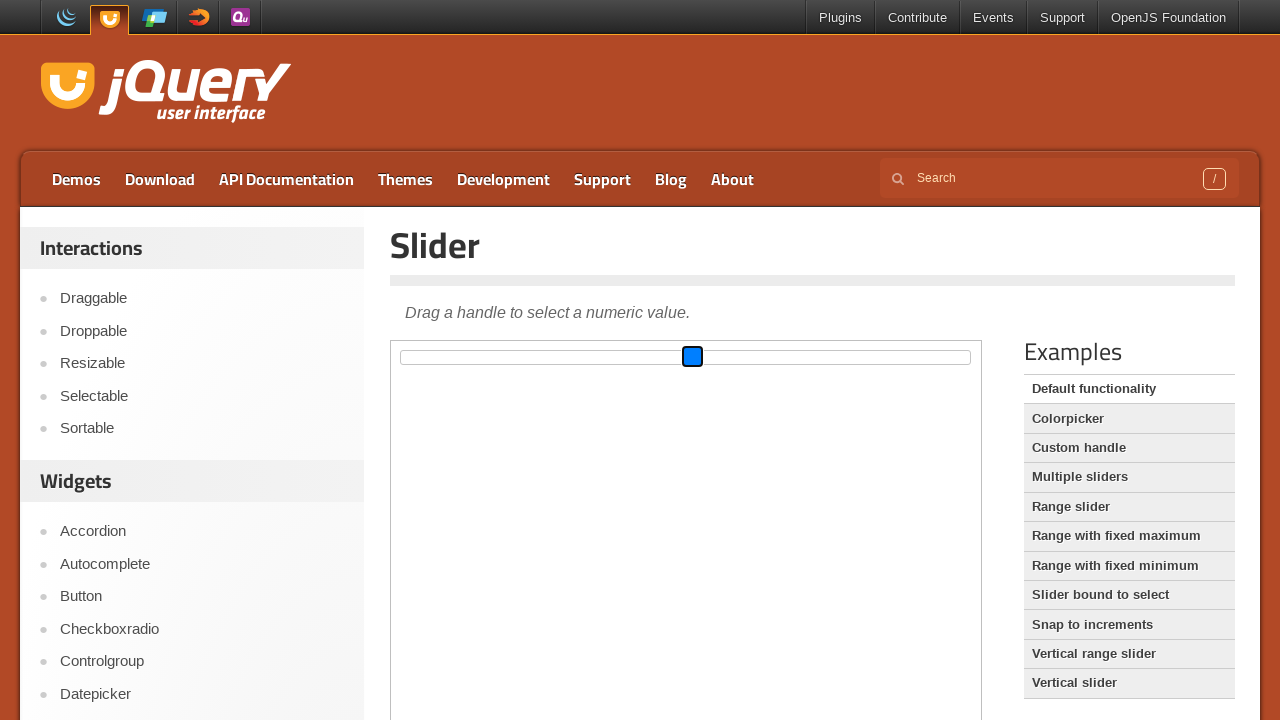

Released mouse button, slider drag completed at (692, 346)
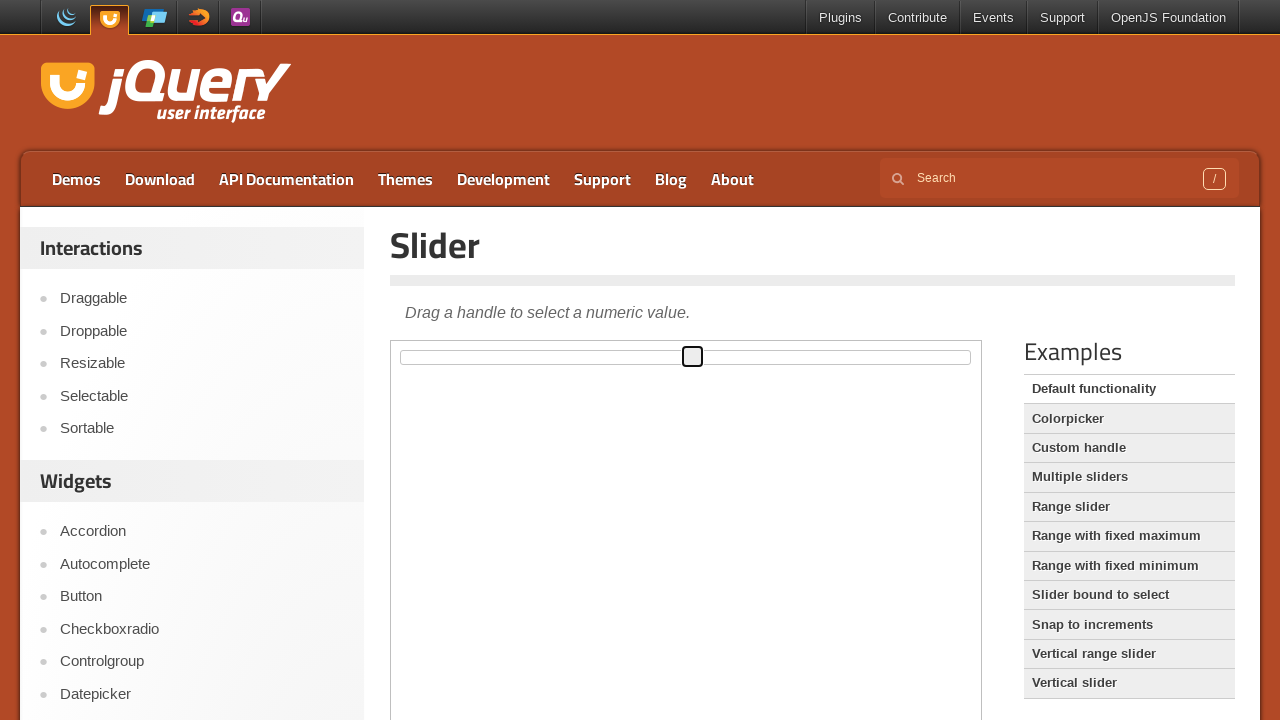

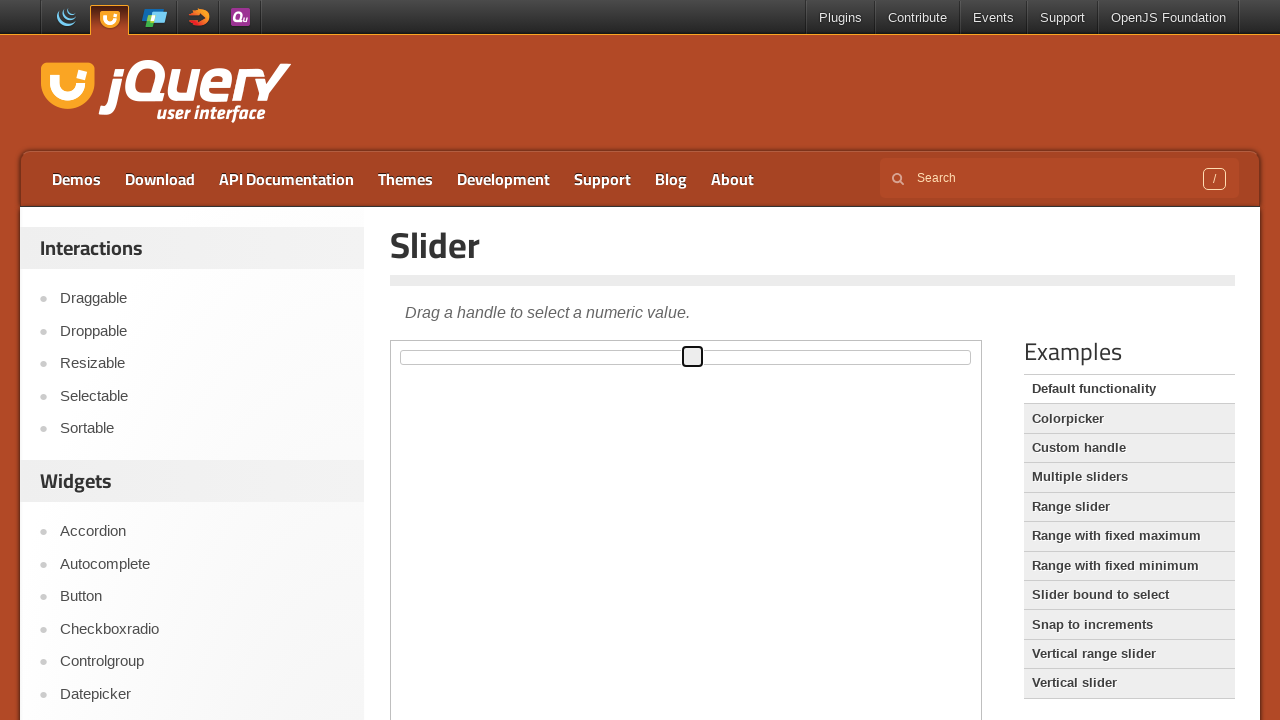